Tests adding and removing an element dynamically by clicking Add Element then Delete button

Starting URL: https://the-internet.herokuapp.com/

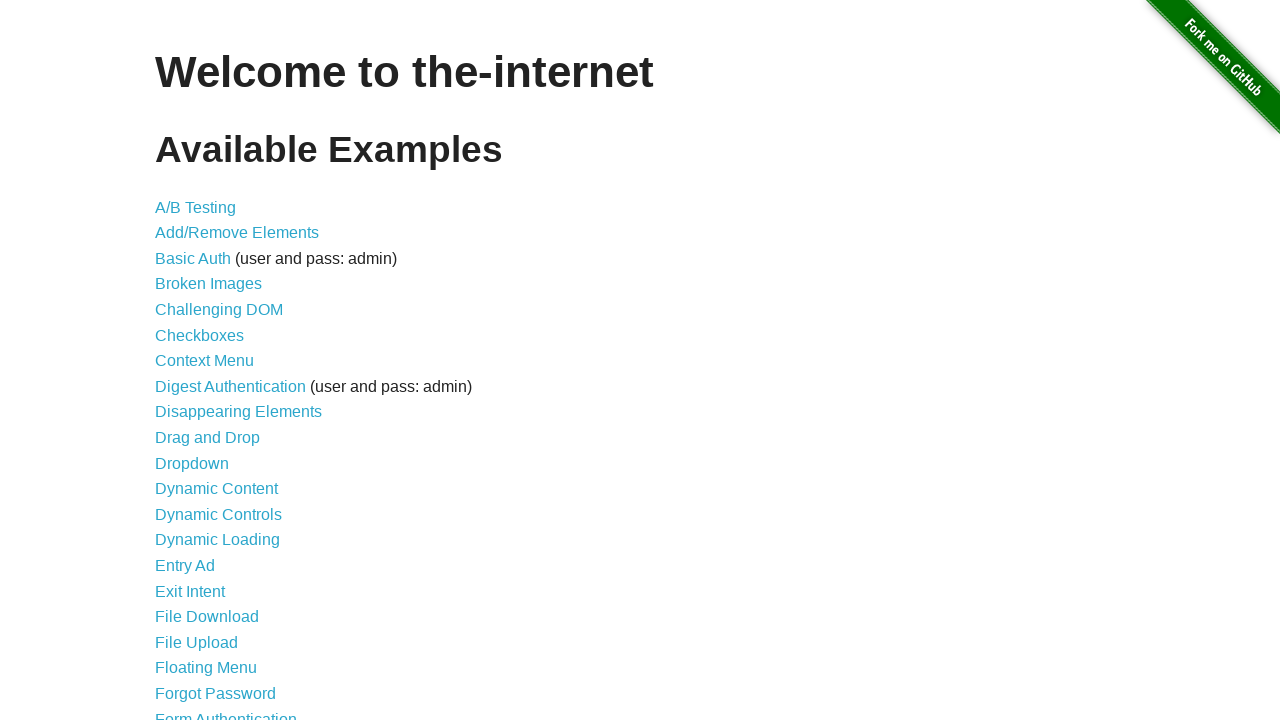

Clicked on Add/Remove Elements link at (237, 233) on a[href='/add_remove_elements/']
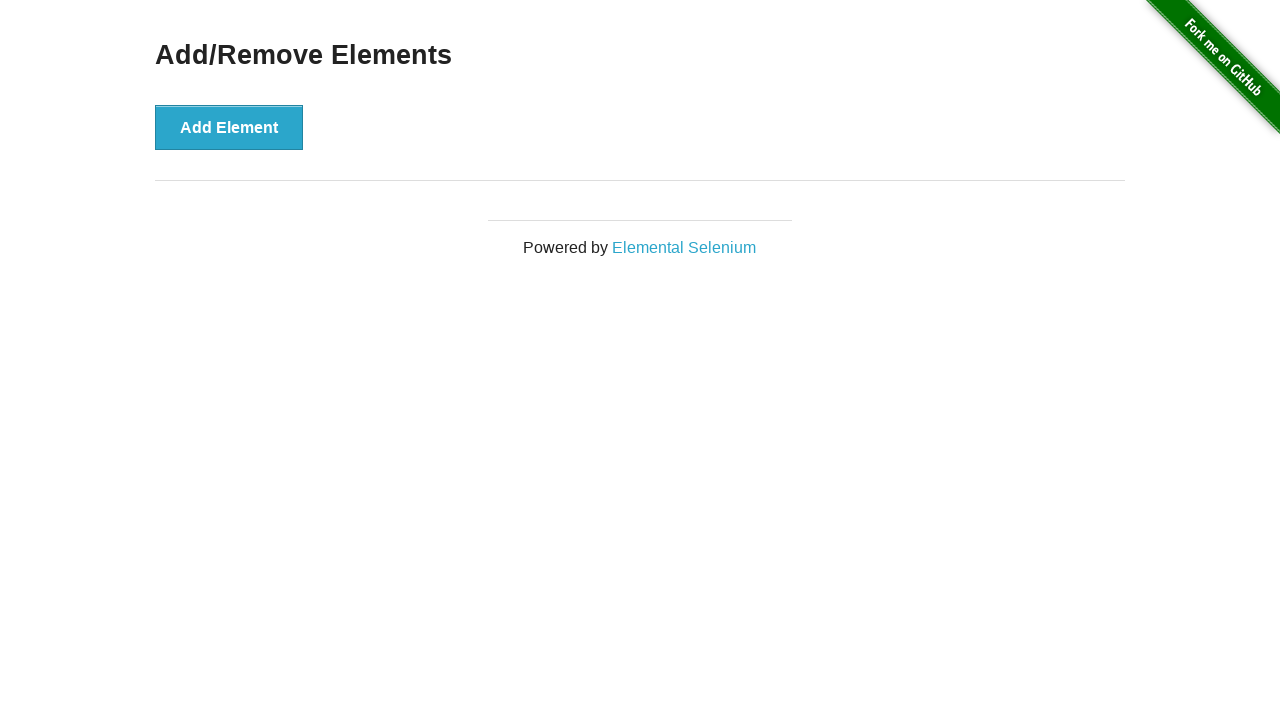

Clicked Add Element button at (229, 127) on button[onclick='addElement()']
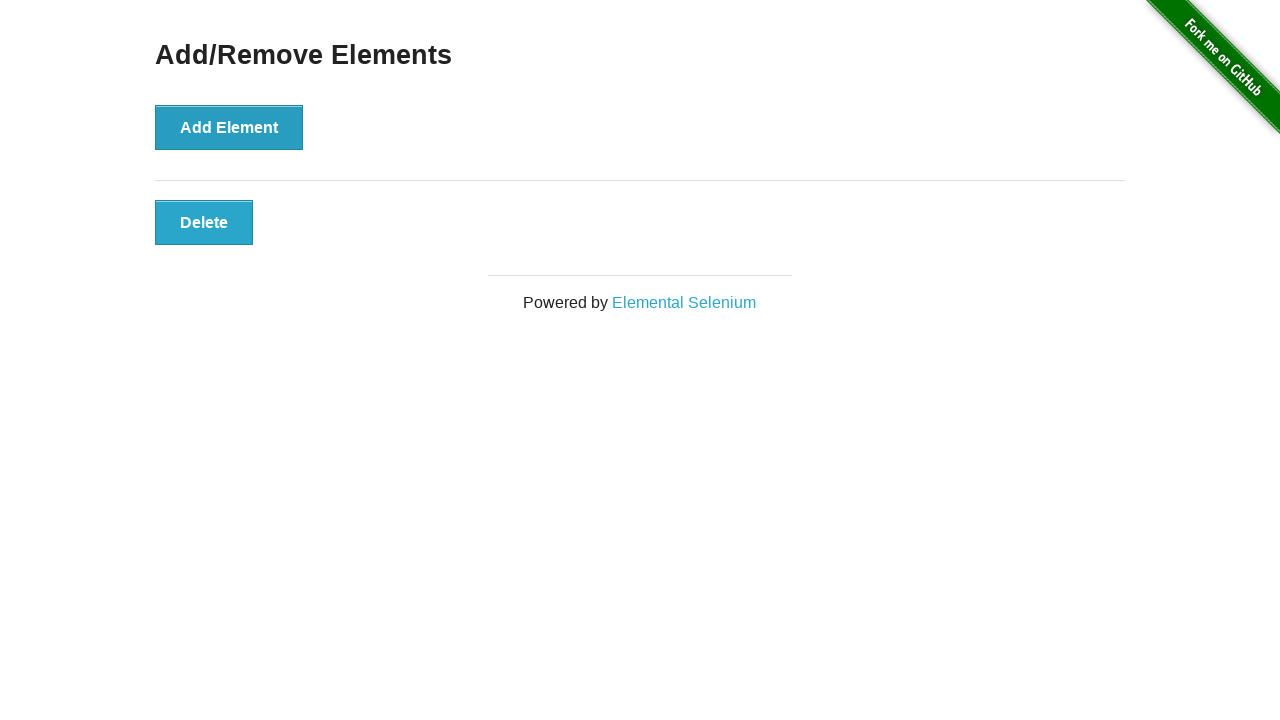

Clicked Delete button to remove the dynamically added element at (204, 222) on button.added-manually
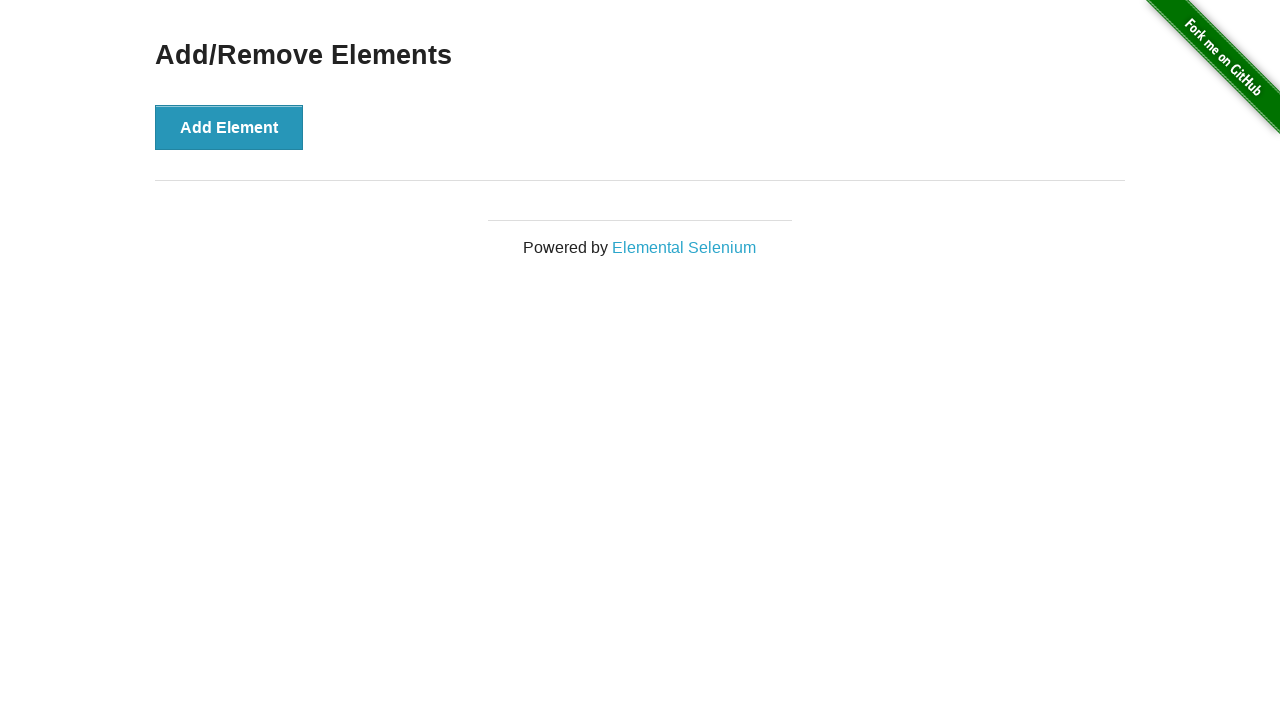

Verified that the Delete button element was removed from the DOM
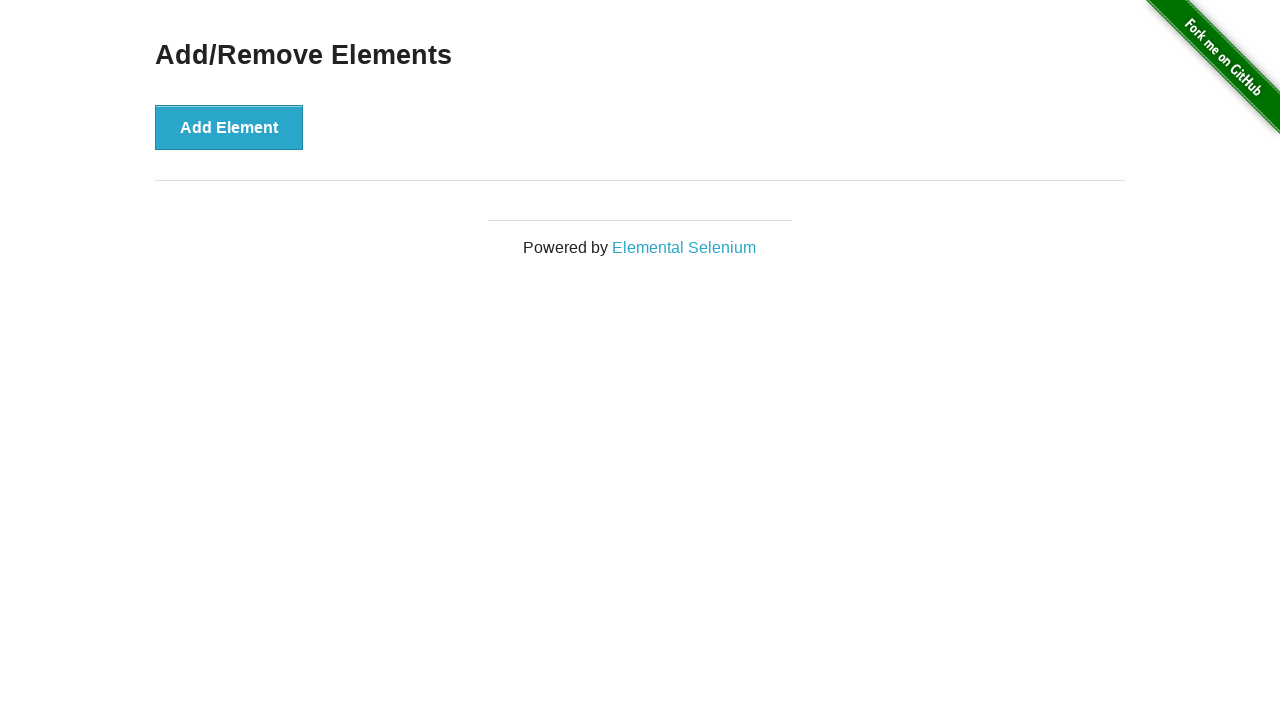

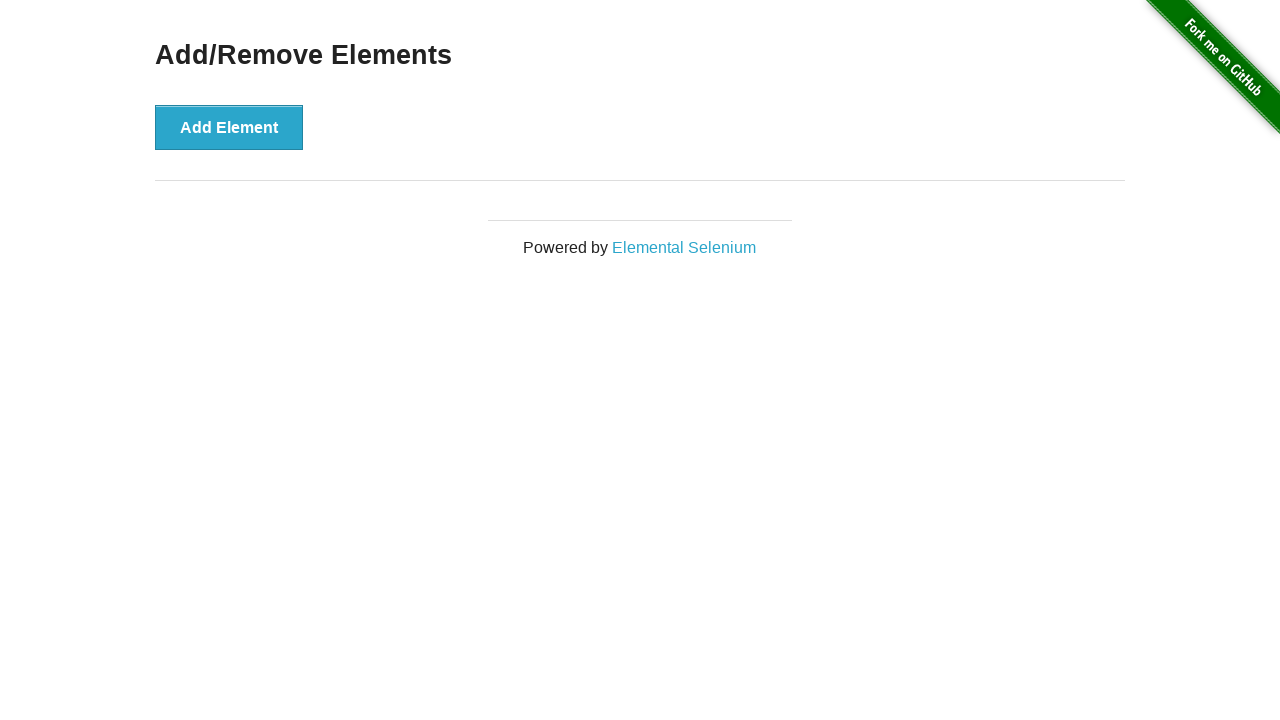